Tests that the Sudoku game menu page loads correctly and a single player game can be started by selecting game mode, difficulty, and clicking start

Starting URL: https://vibeasd.github.io/sudoku-ui/

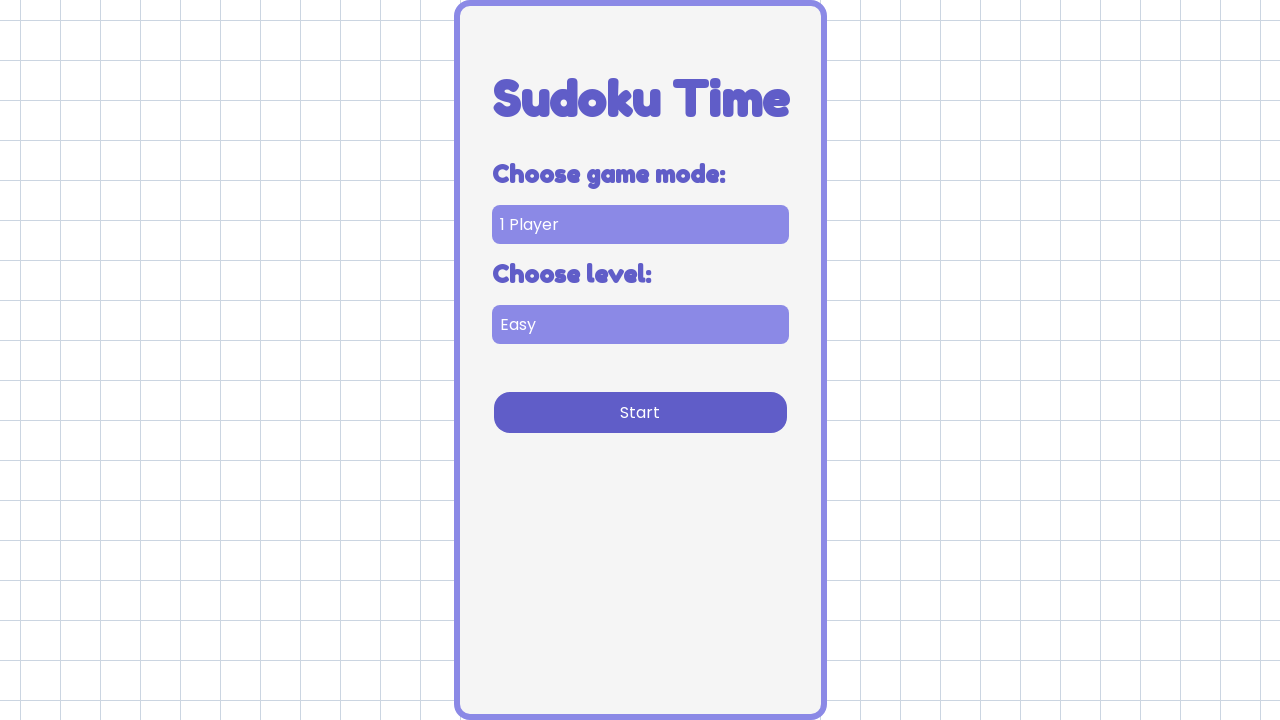

Waited for game title to load on menu page
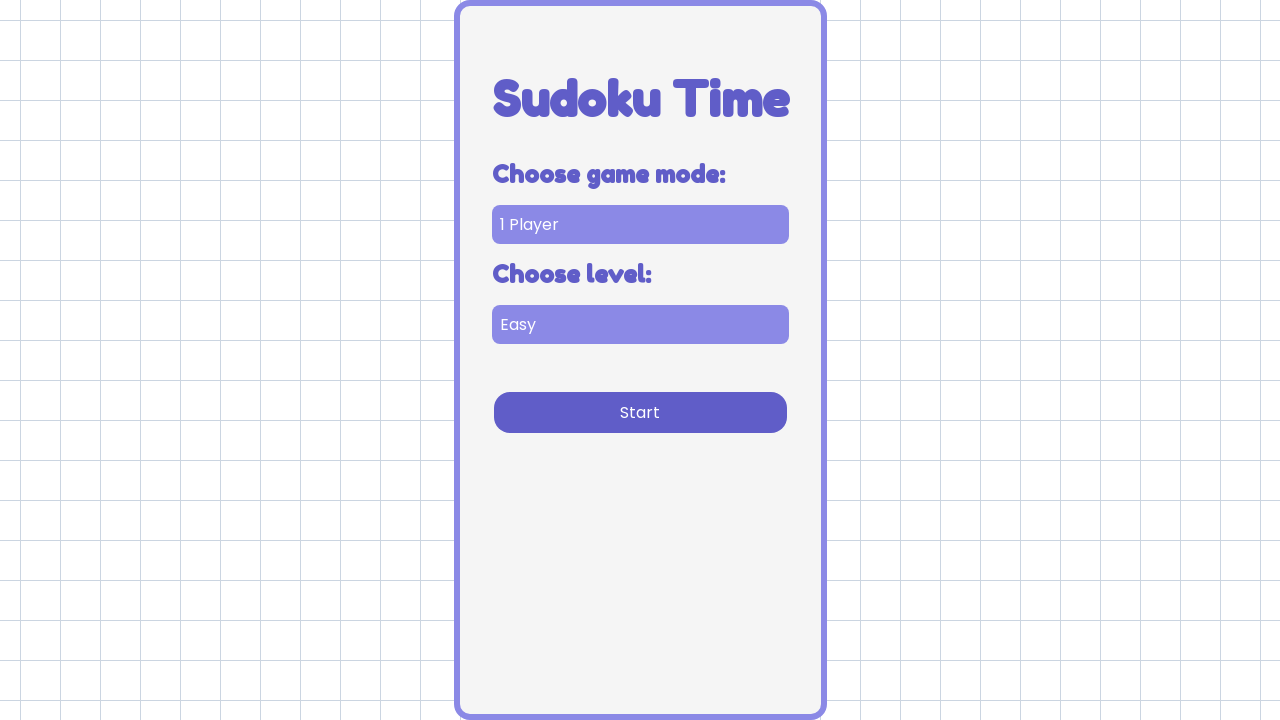

Selected single player game mode on [data-testid='game-mode-selector']
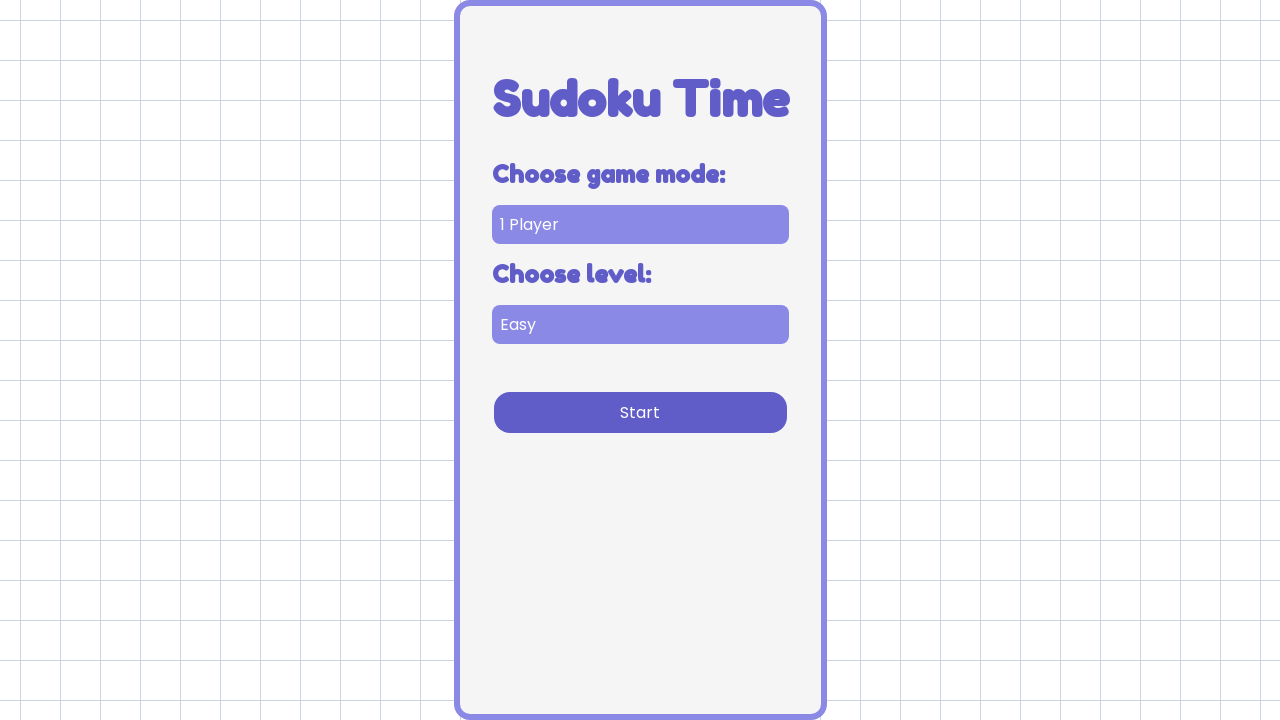

Selected easy difficulty level on [data-testid='difficulty-selector']
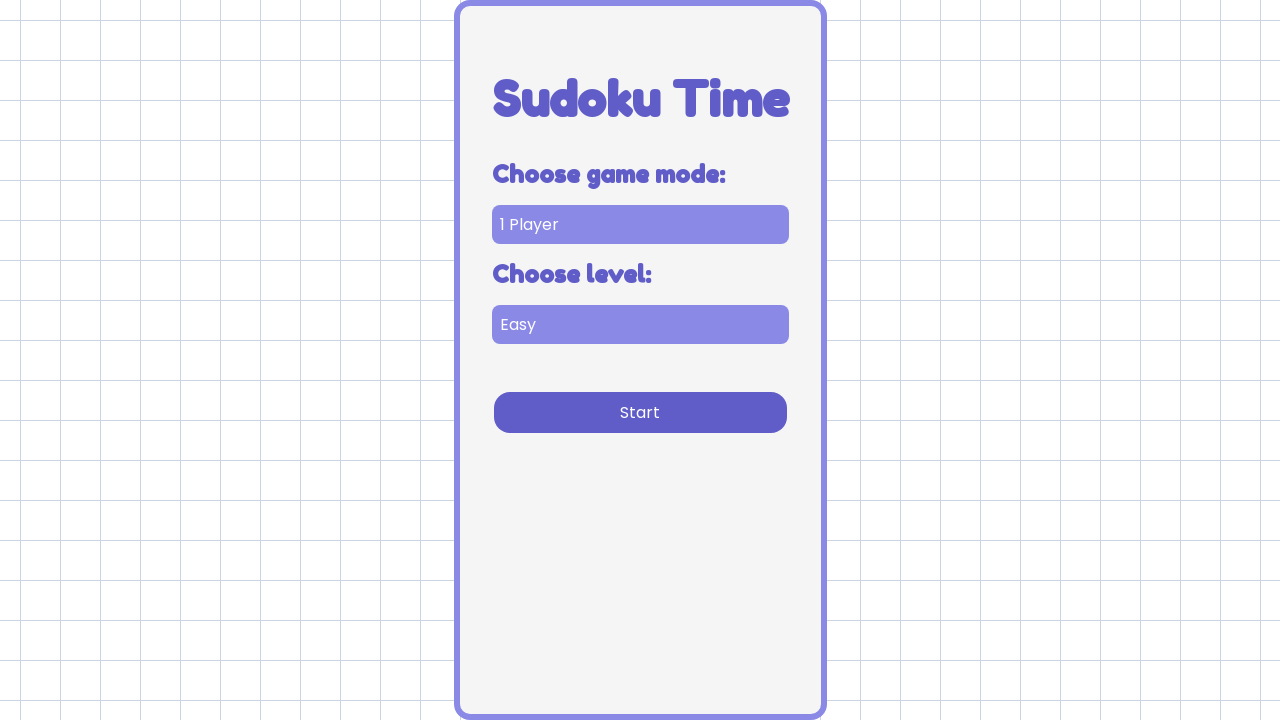

Clicked start button to begin single player game at (640, 412) on [data-testid='start-cta']
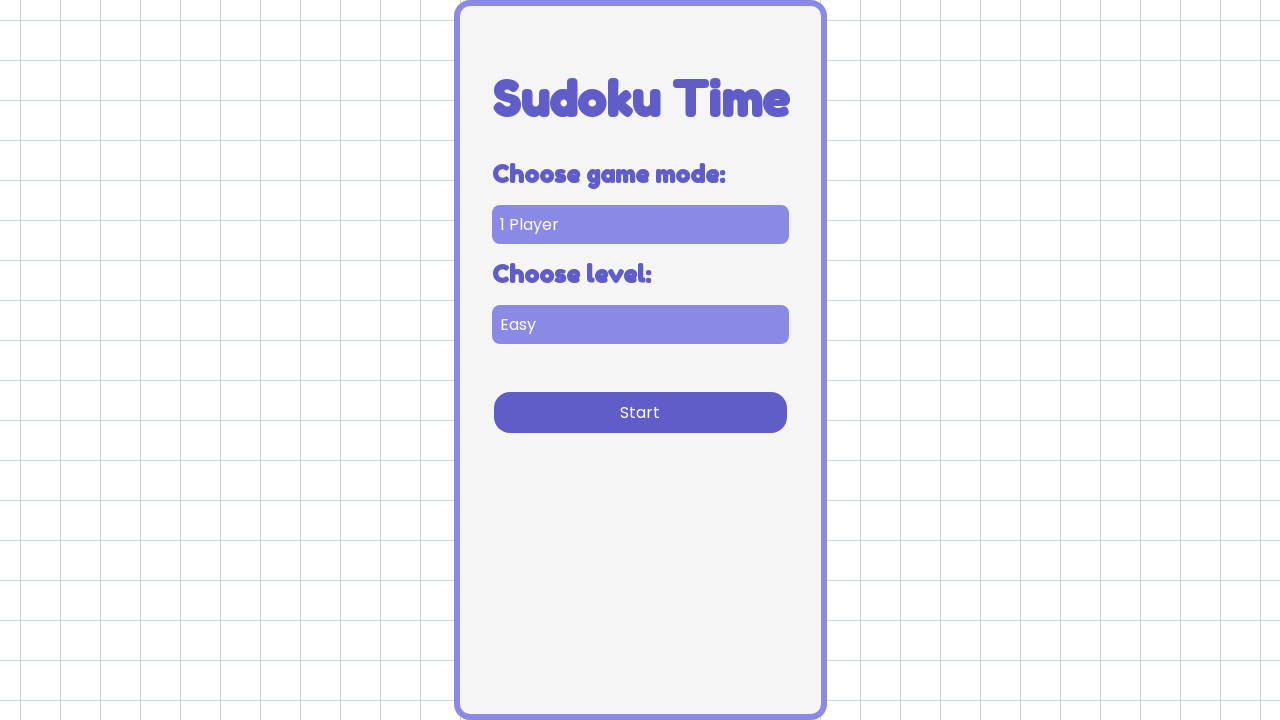

Game started and difficulty level is now visible
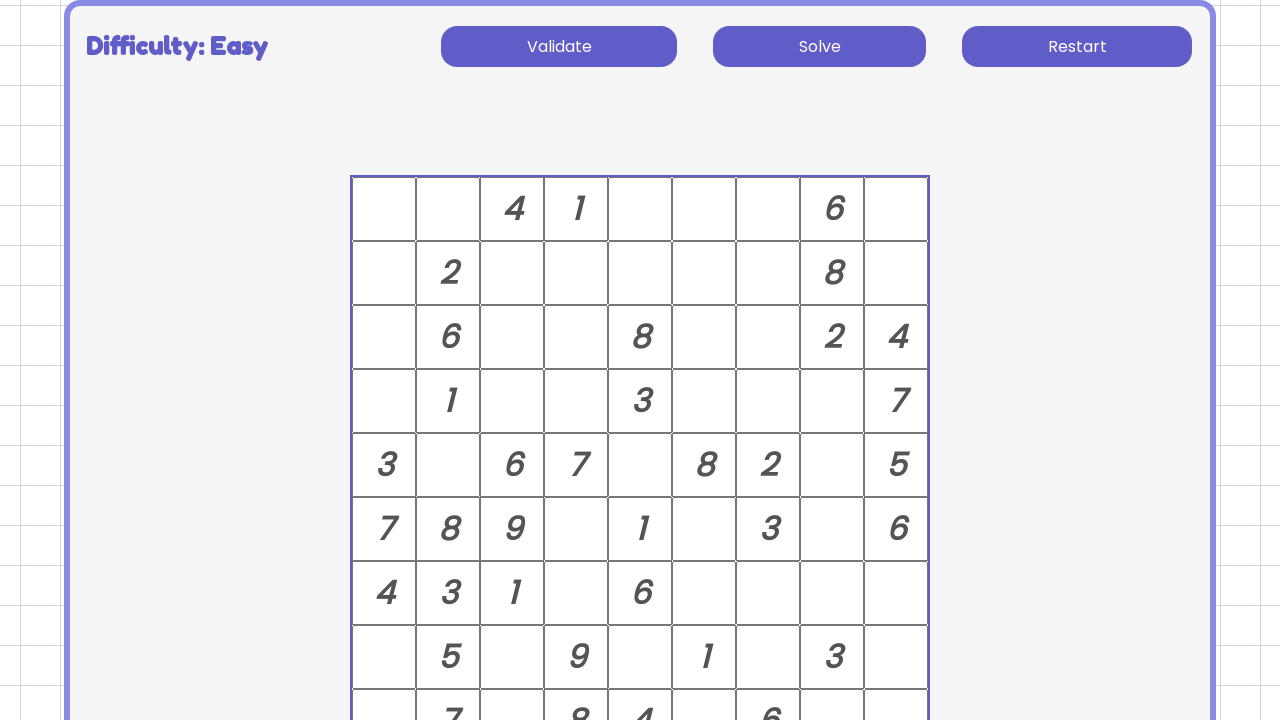

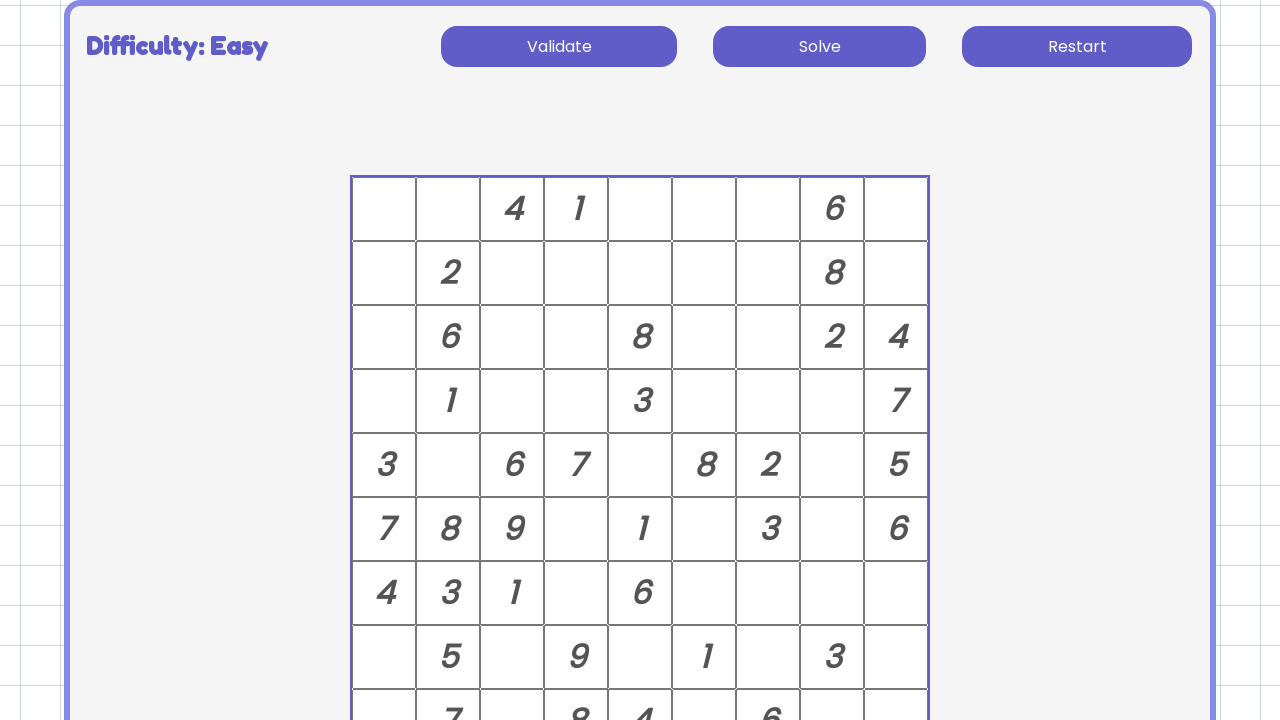